Tests window handling functionality by opening a new window, switching between windows, and verifying window navigation

Starting URL: https://www.leafground.com/window.xhtml

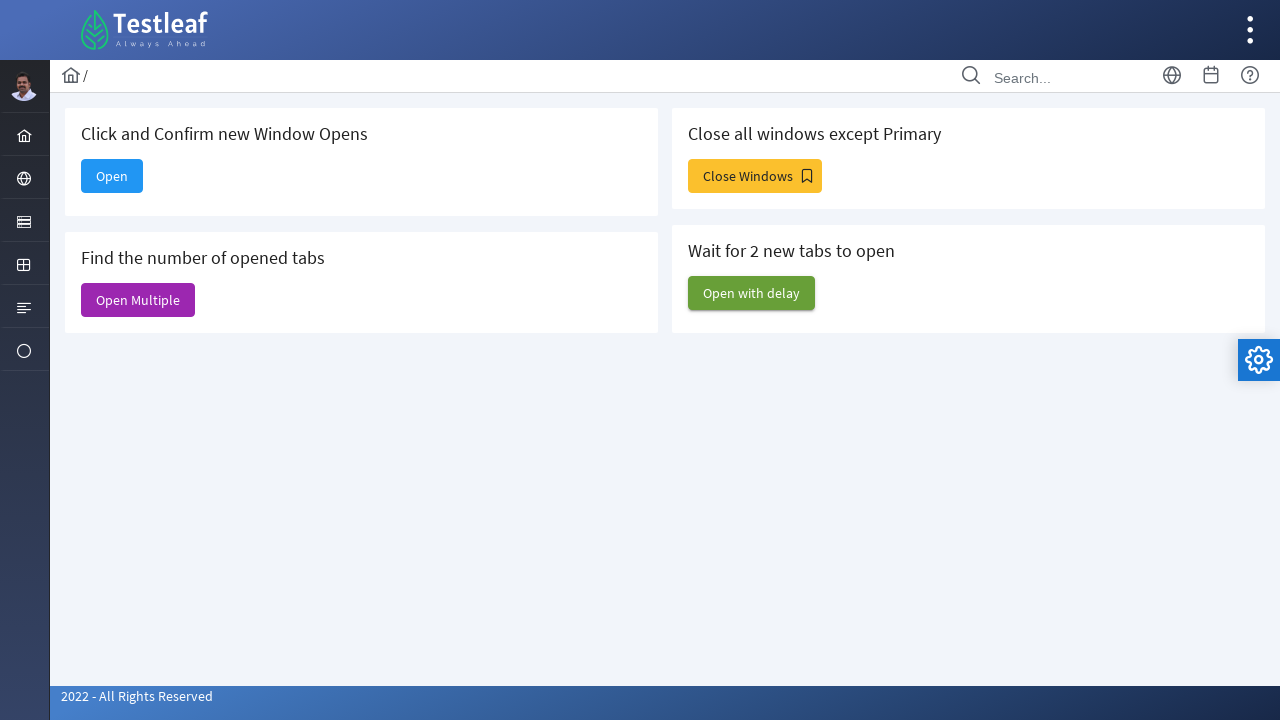

Clicked 'Open' button to trigger new window at (112, 176) on xpath=//span[text()='Open']
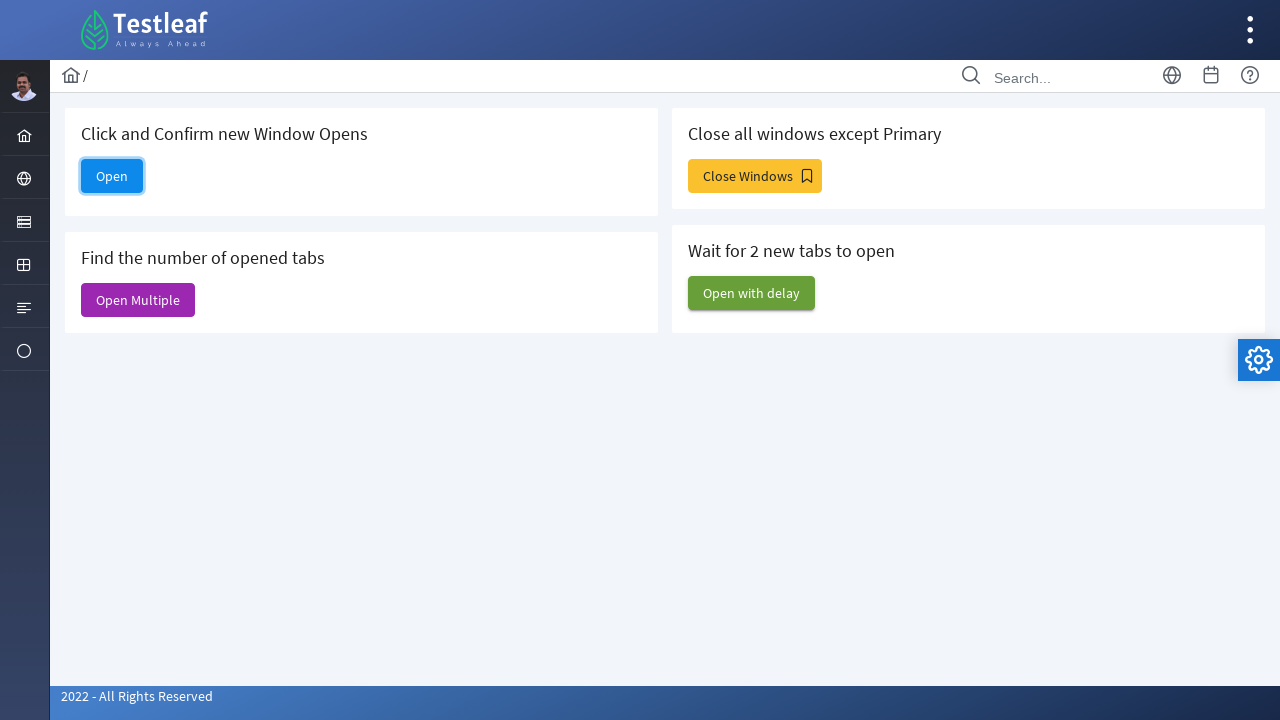

Retrieved all pages/windows from context - Total windows: 5
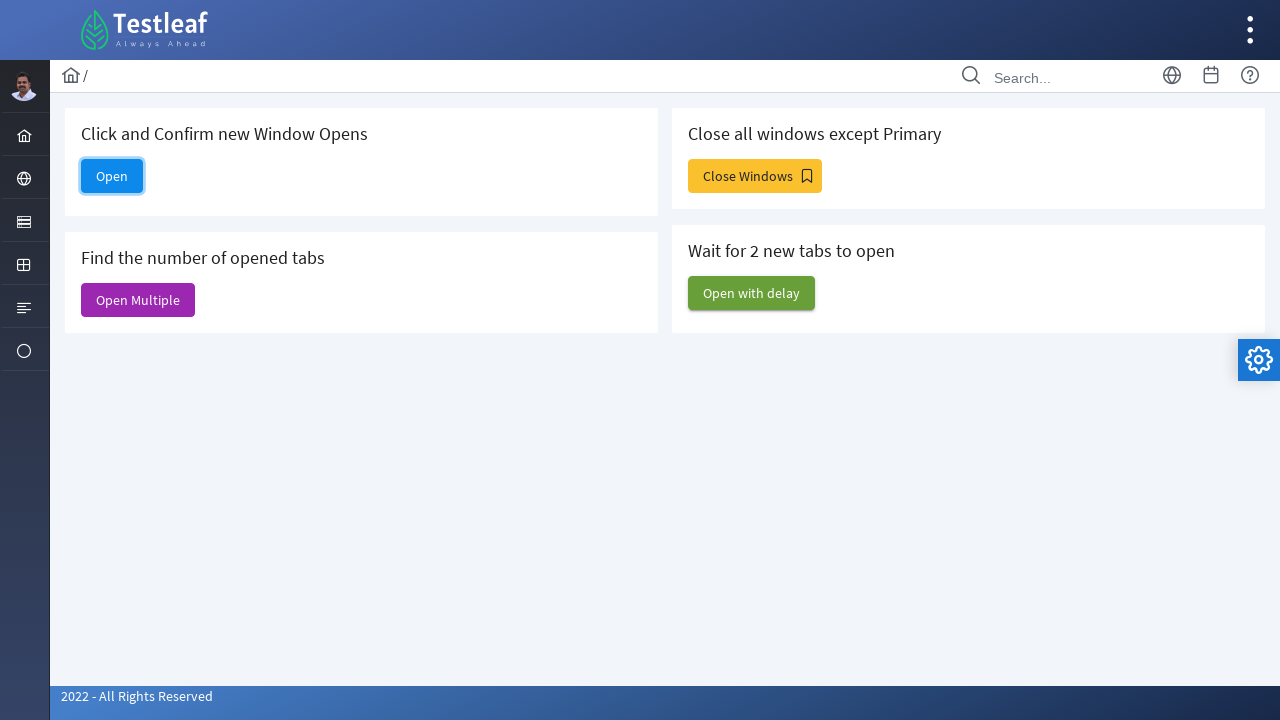

Retrieved current window title: 'Window'
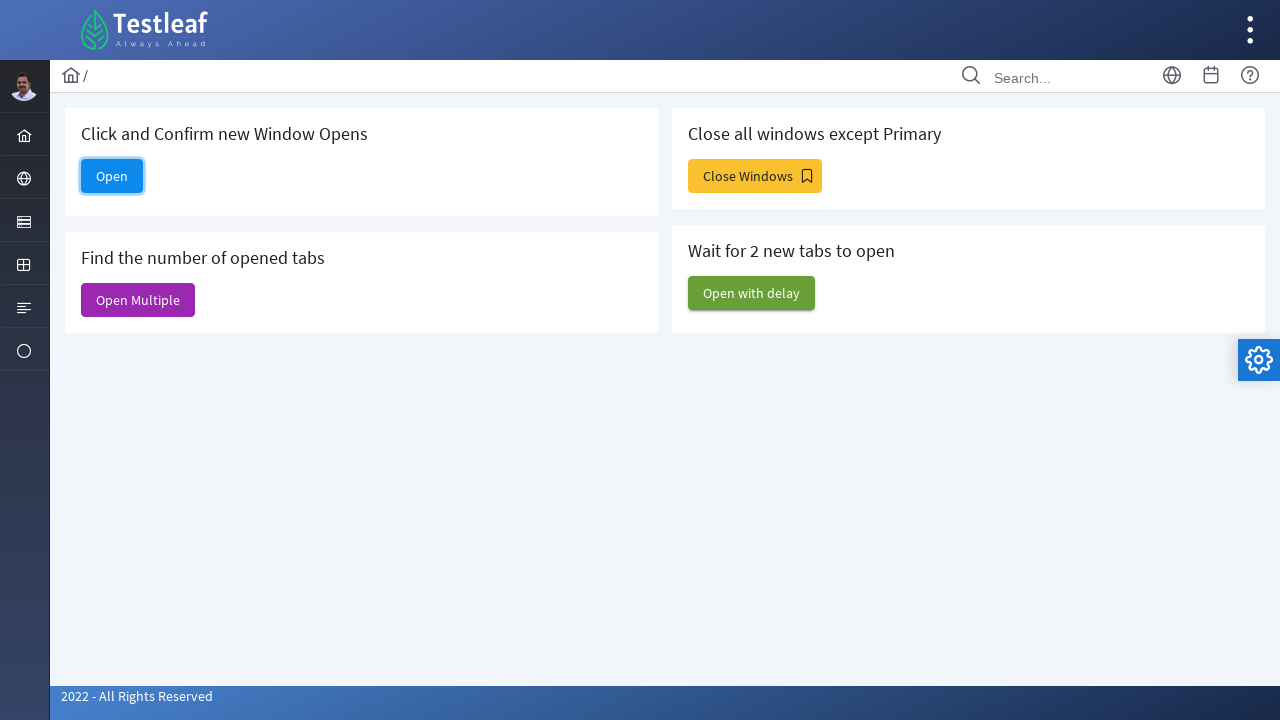

Switched to newly opened window (second page)
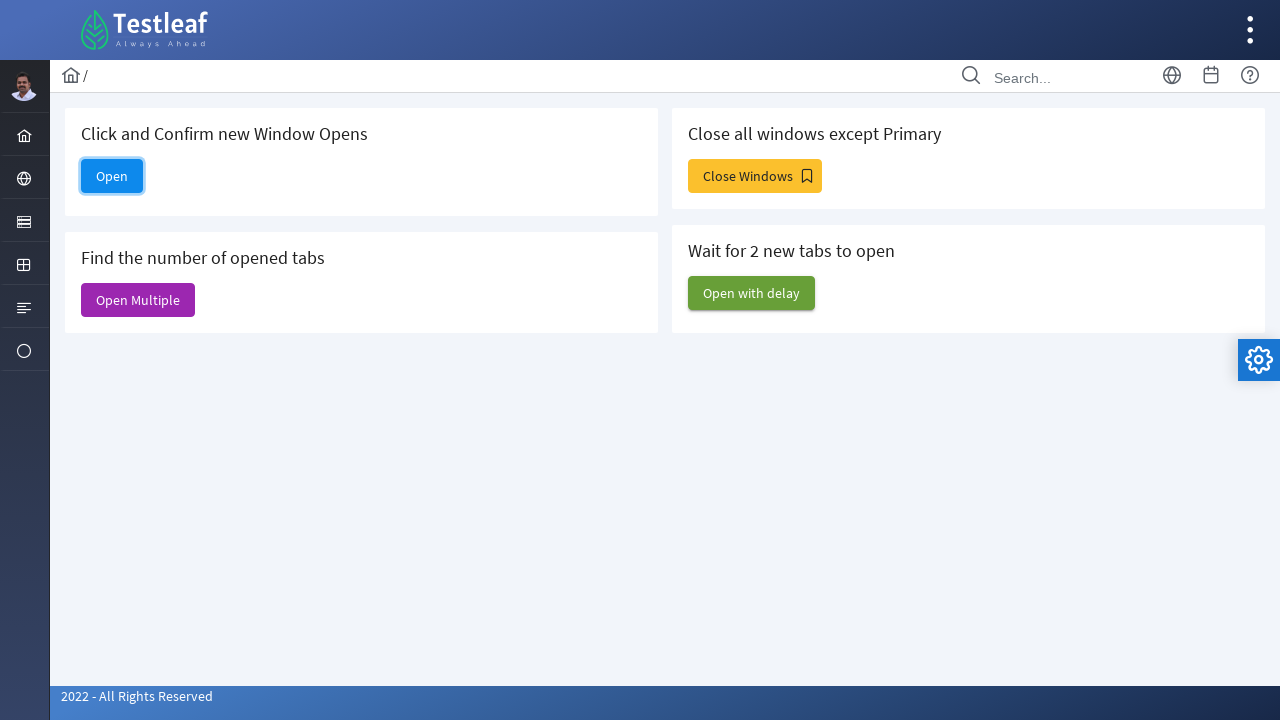

Retrieved new window title: 'Alert'
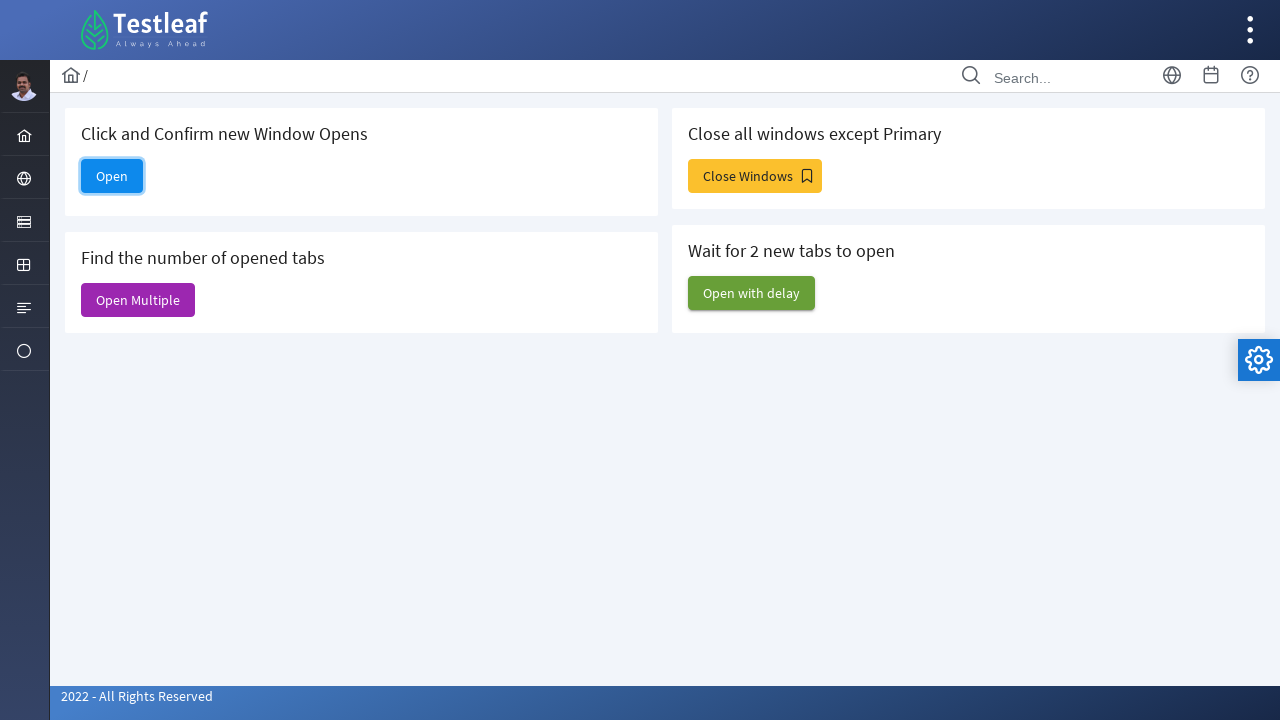

Switched back to original window and retrieved its title: 'Window'
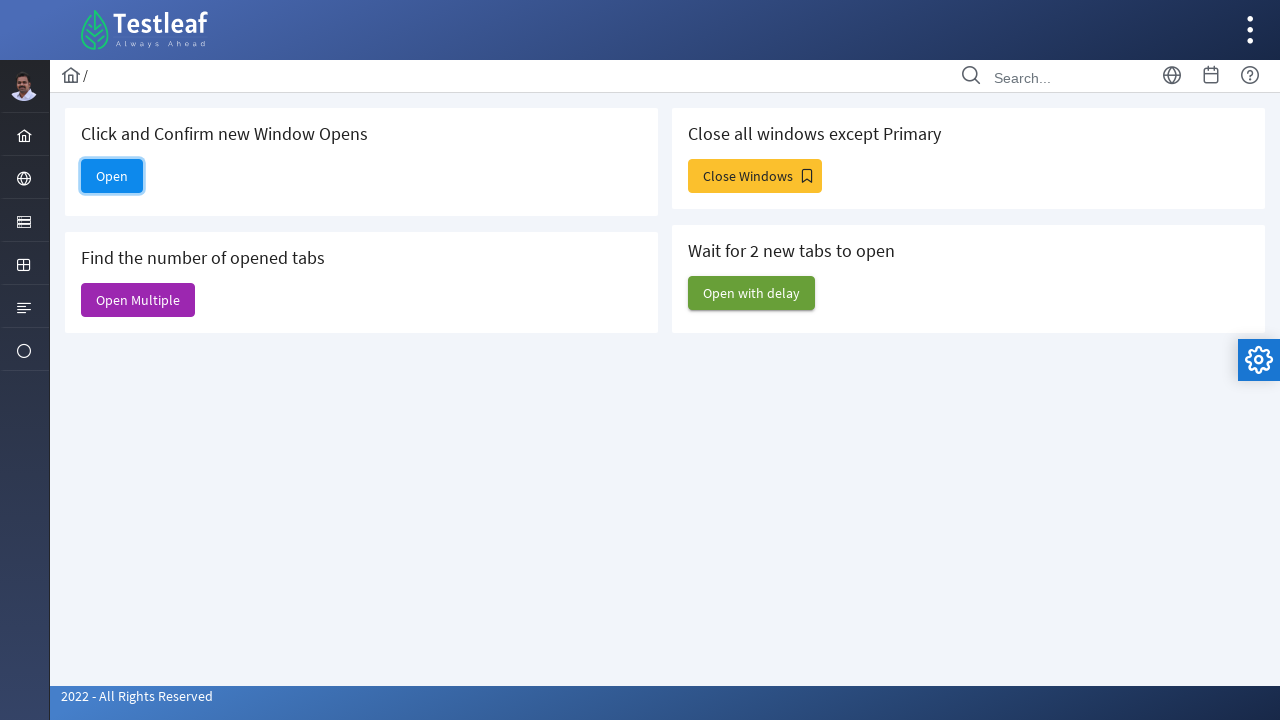

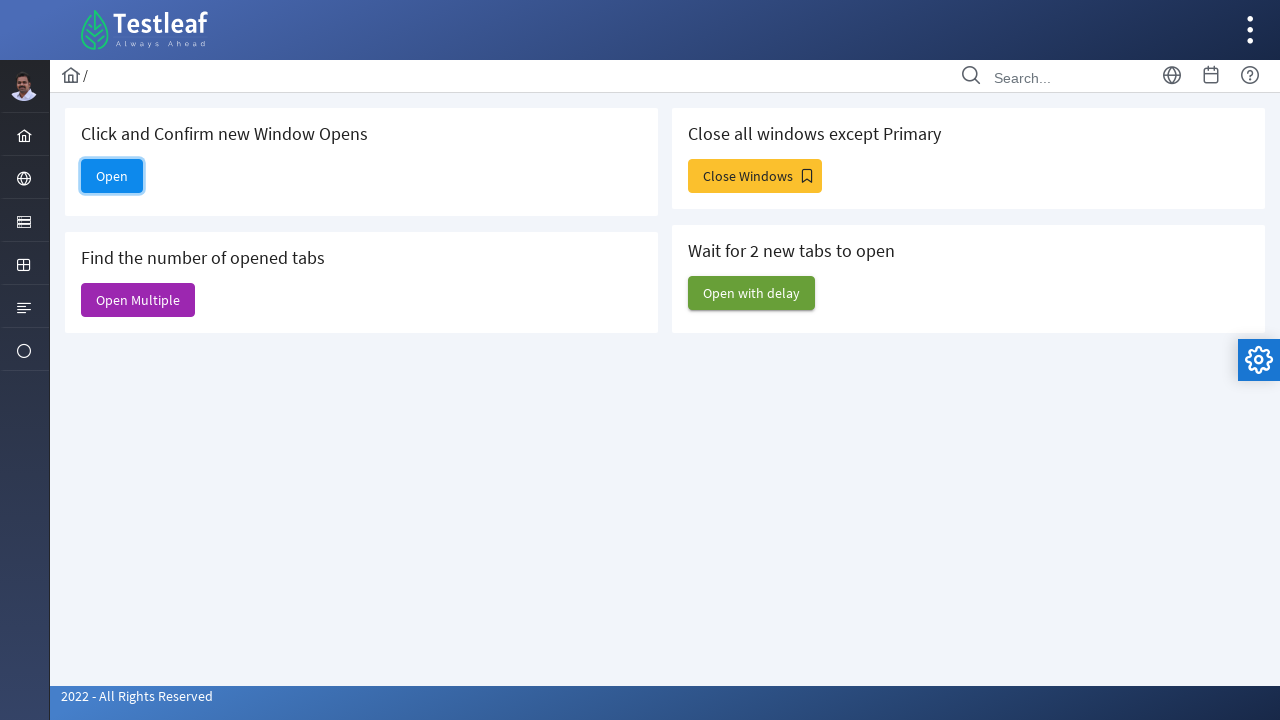